Tests dropdown handling by selecting different options from a dropdown menu using the Select element

Starting URL: https://the-internet.herokuapp.com/dropdown

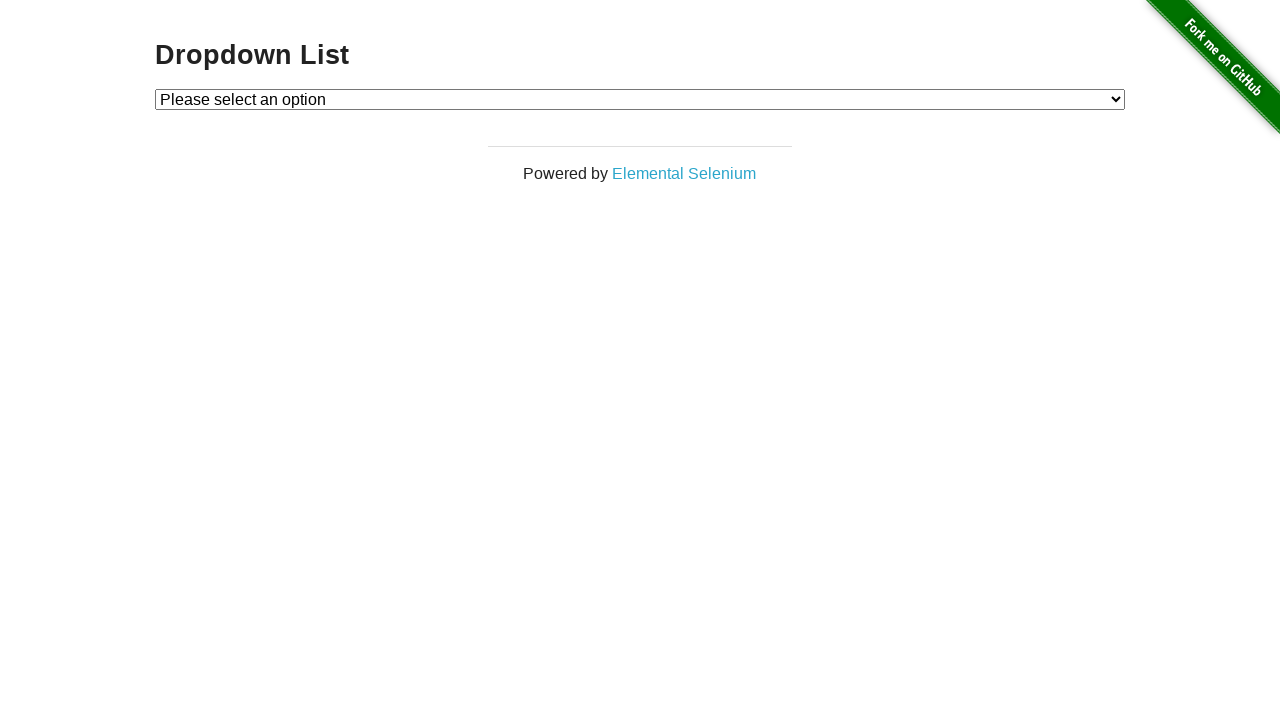

Waited for dropdown element to be available
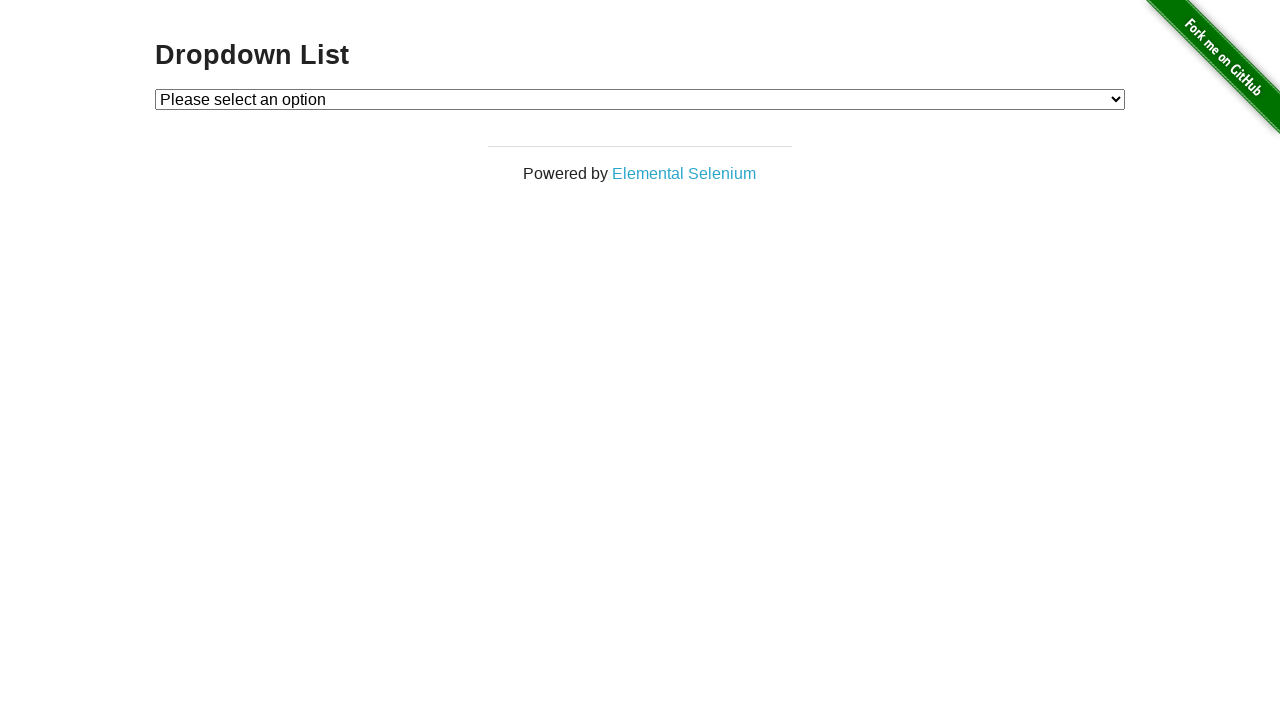

Selected dropdown option with value '1' on #dropdown
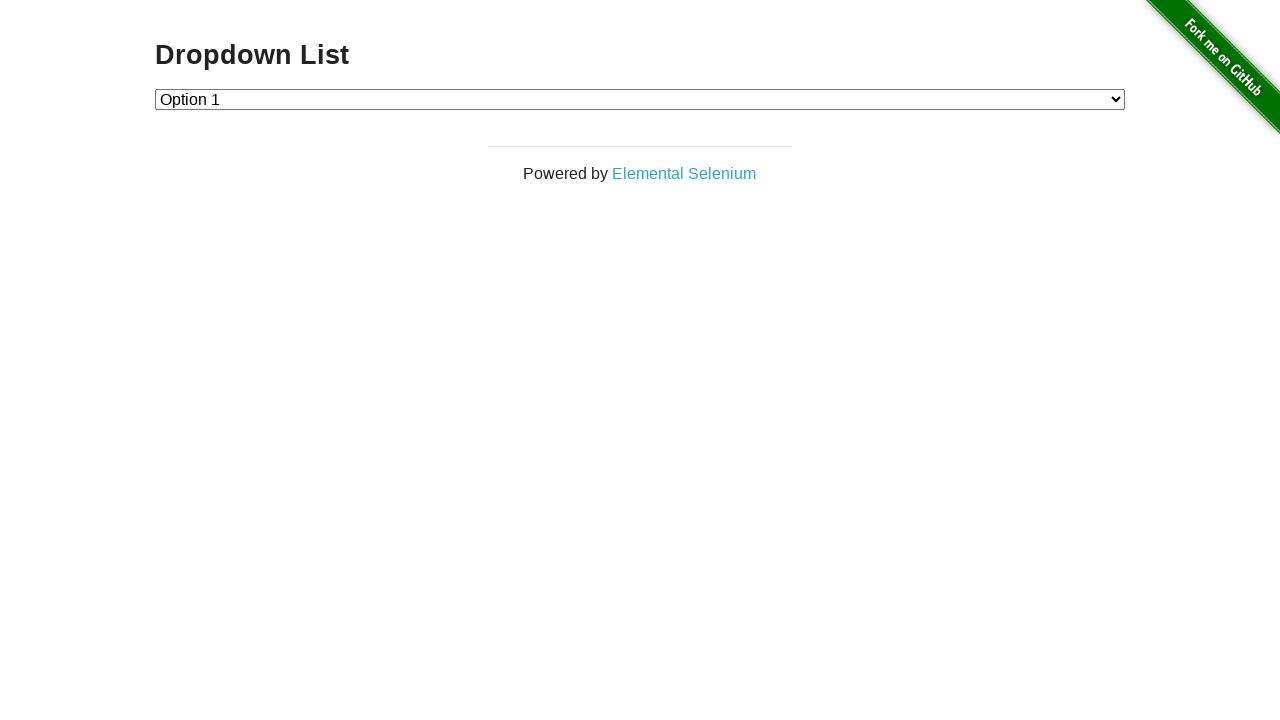

Selected dropdown option with value '2' on #dropdown
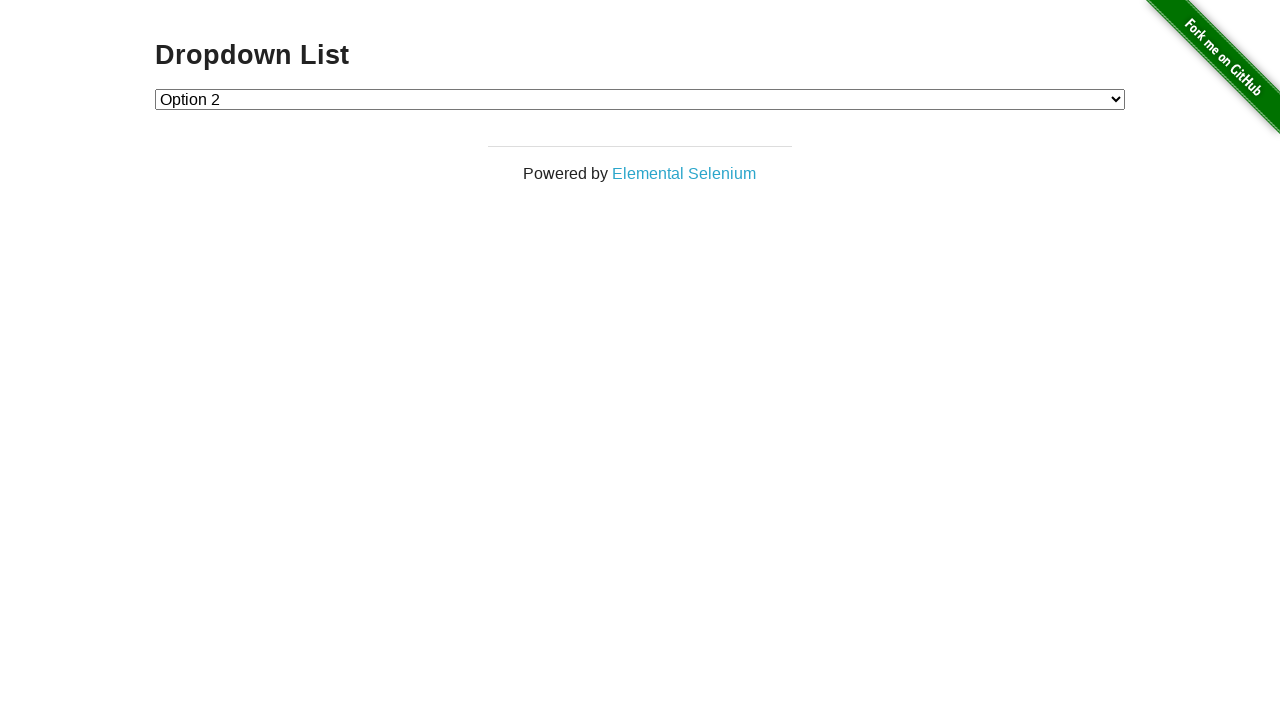

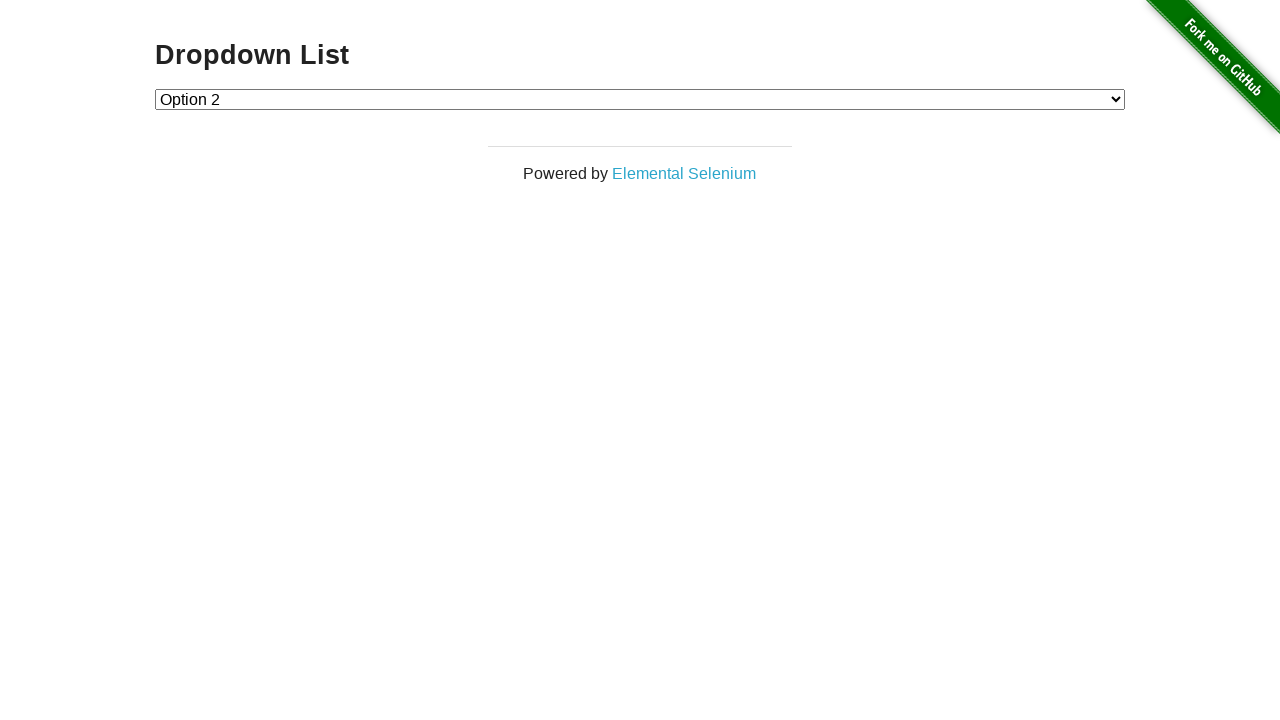